Tests that the home page loads within an acceptable time frame (under 5 seconds)

Starting URL: https://www.mojposao.ba/

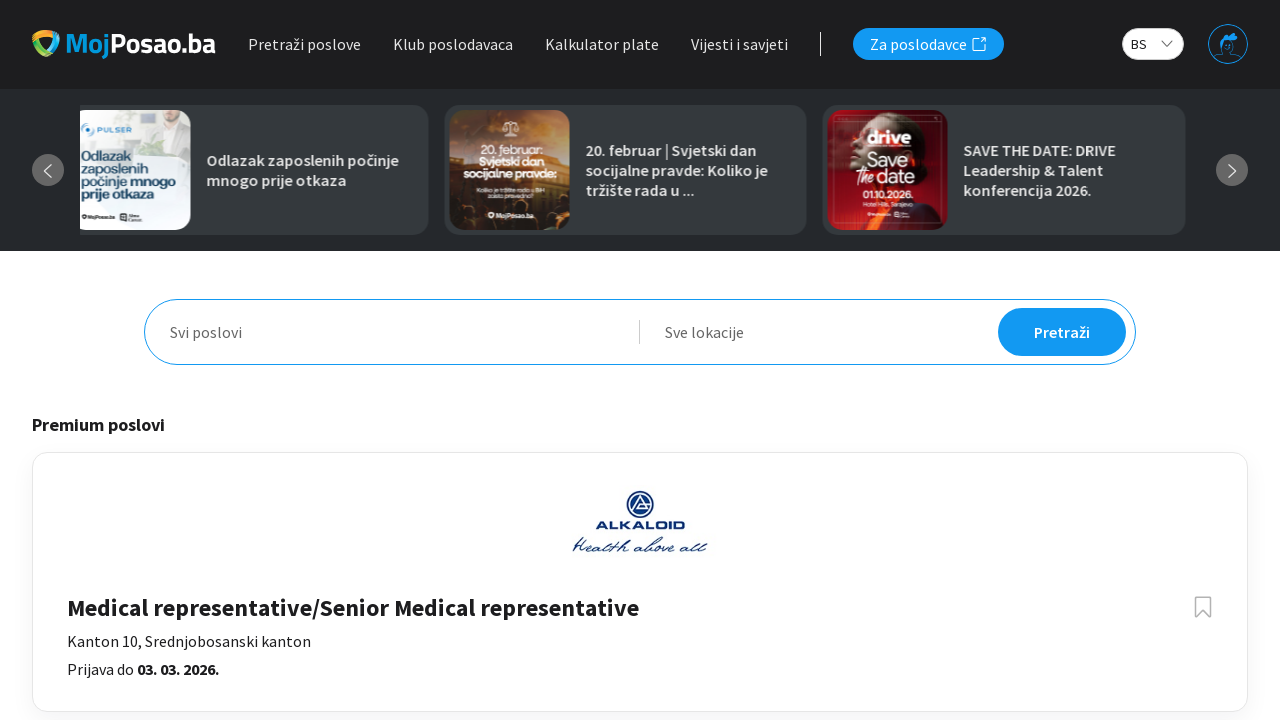

Waited for page to reach networkidle state
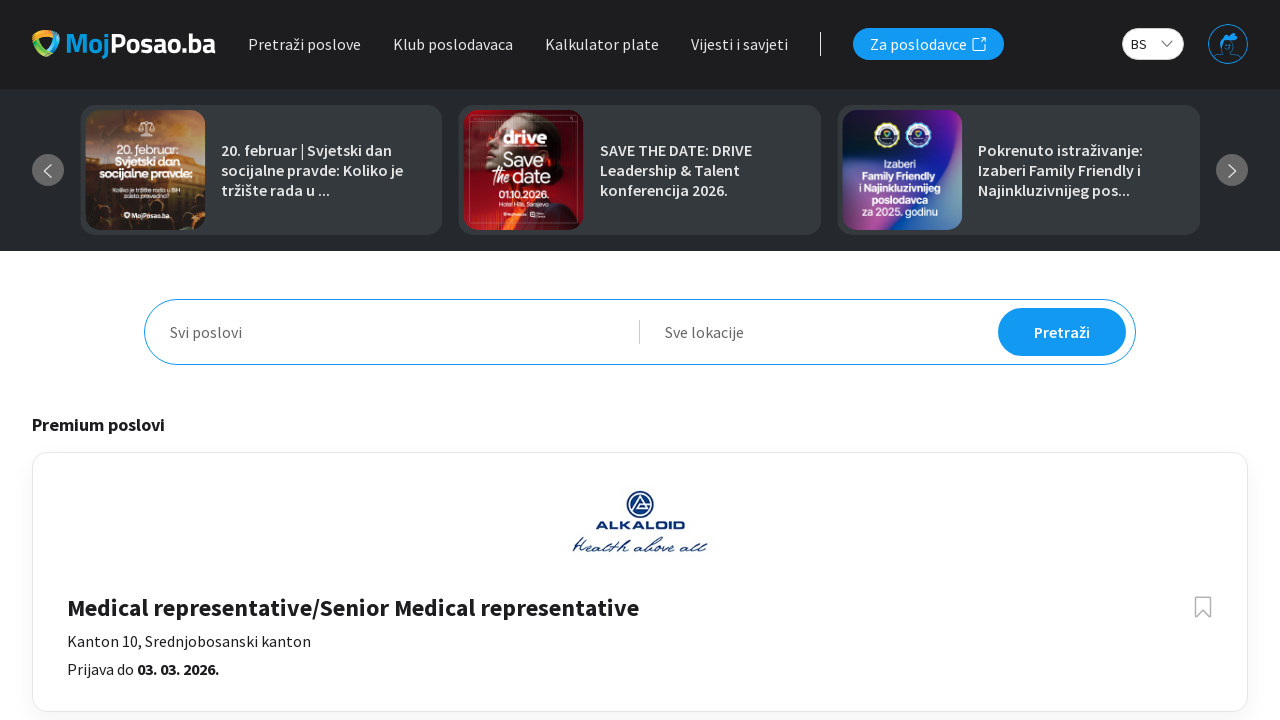

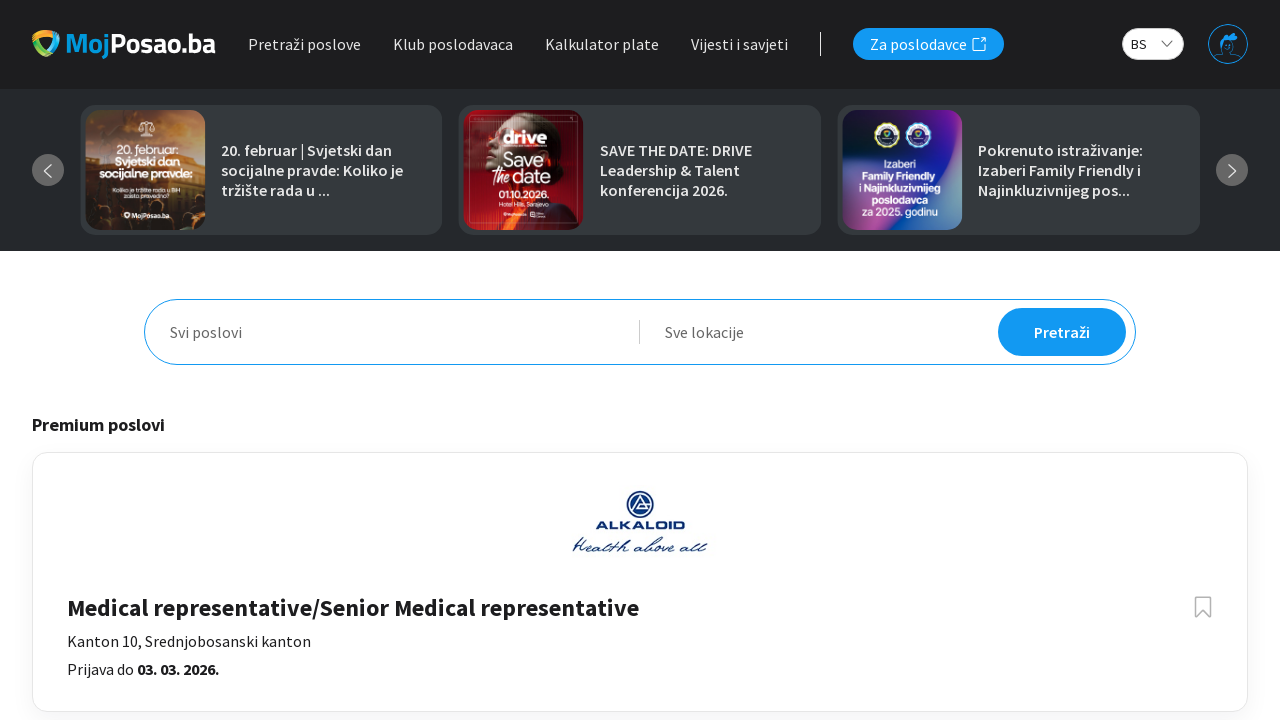